Tests form filling functionality including keyboard shortcuts by entering user information and using copy-paste operations between address fields

Starting URL: https://demoqa.com/text-box

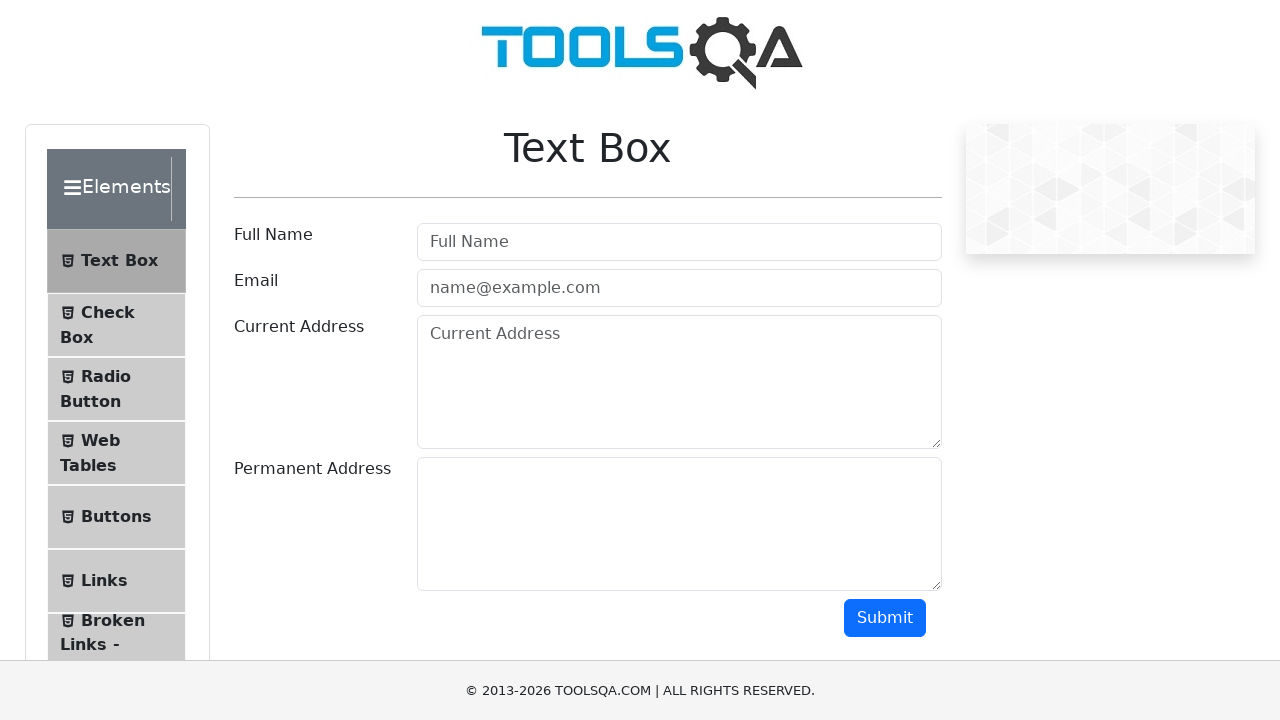

Filled Full Name field with 'Mr.James ken' on #userName
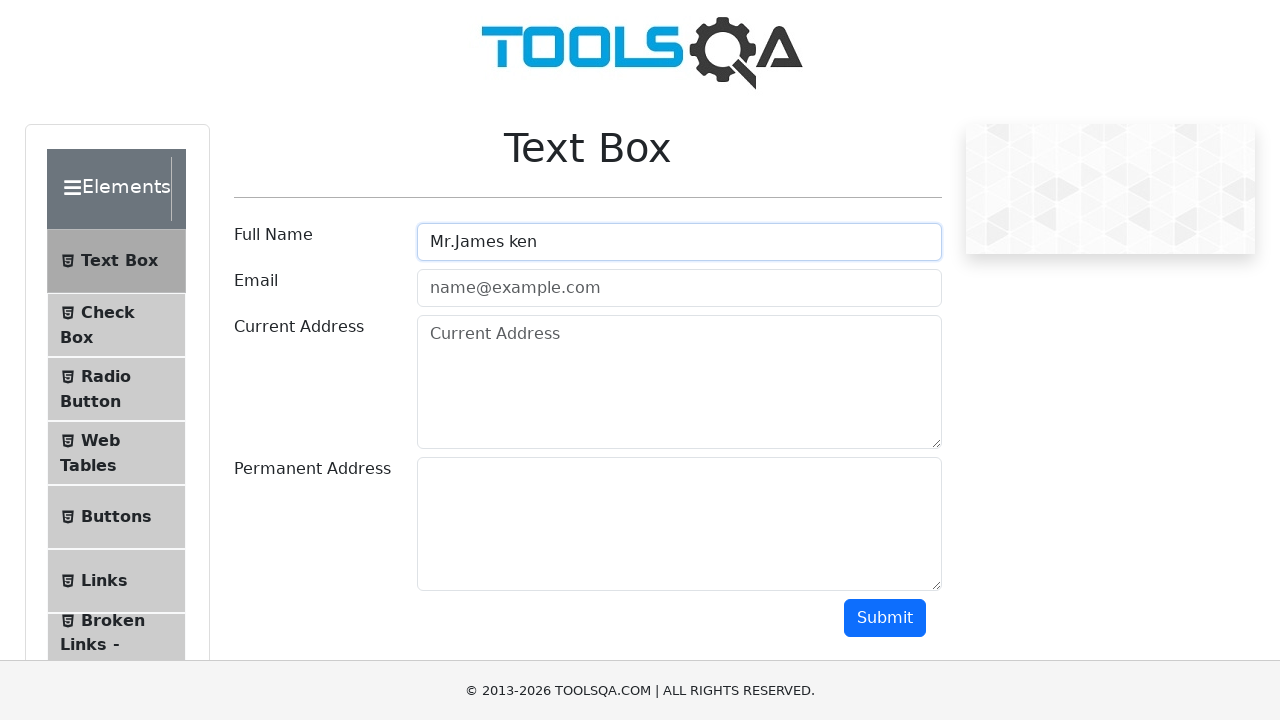

Filled Email field with 'Jame@hotmail.com' on #userEmail
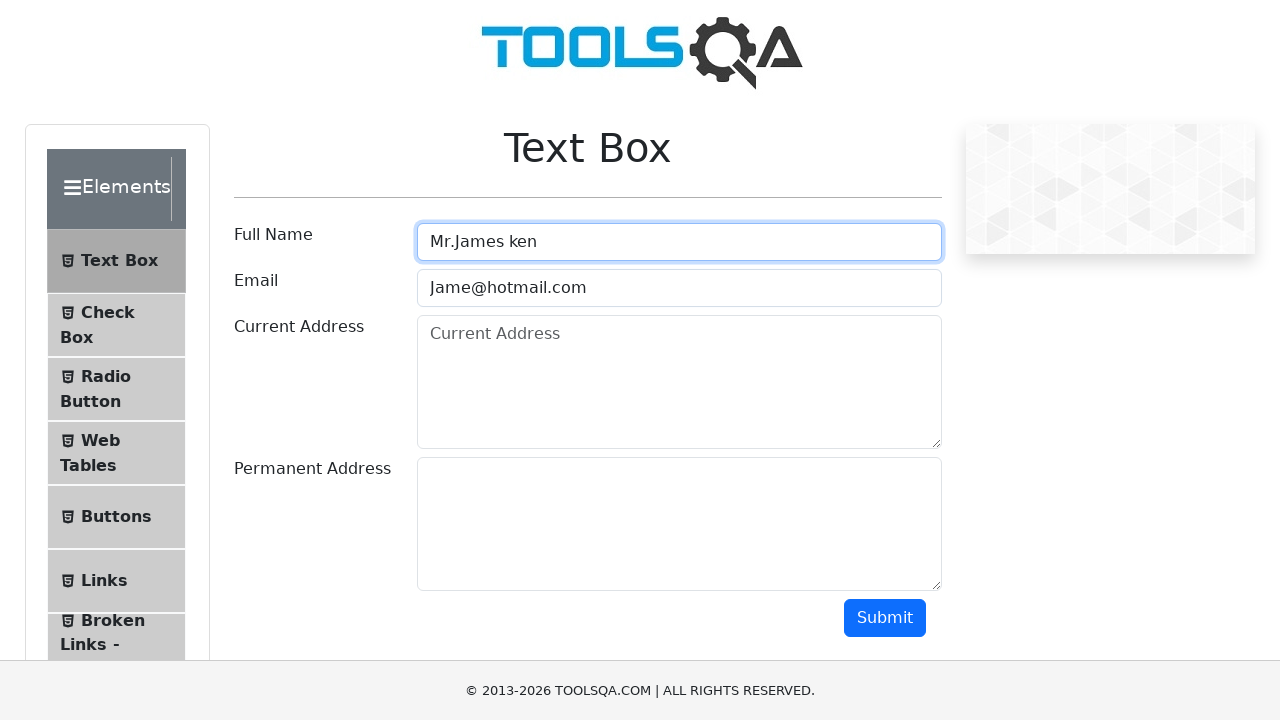

Filled Current Address field with '454 Baker street London' on #currentAddress
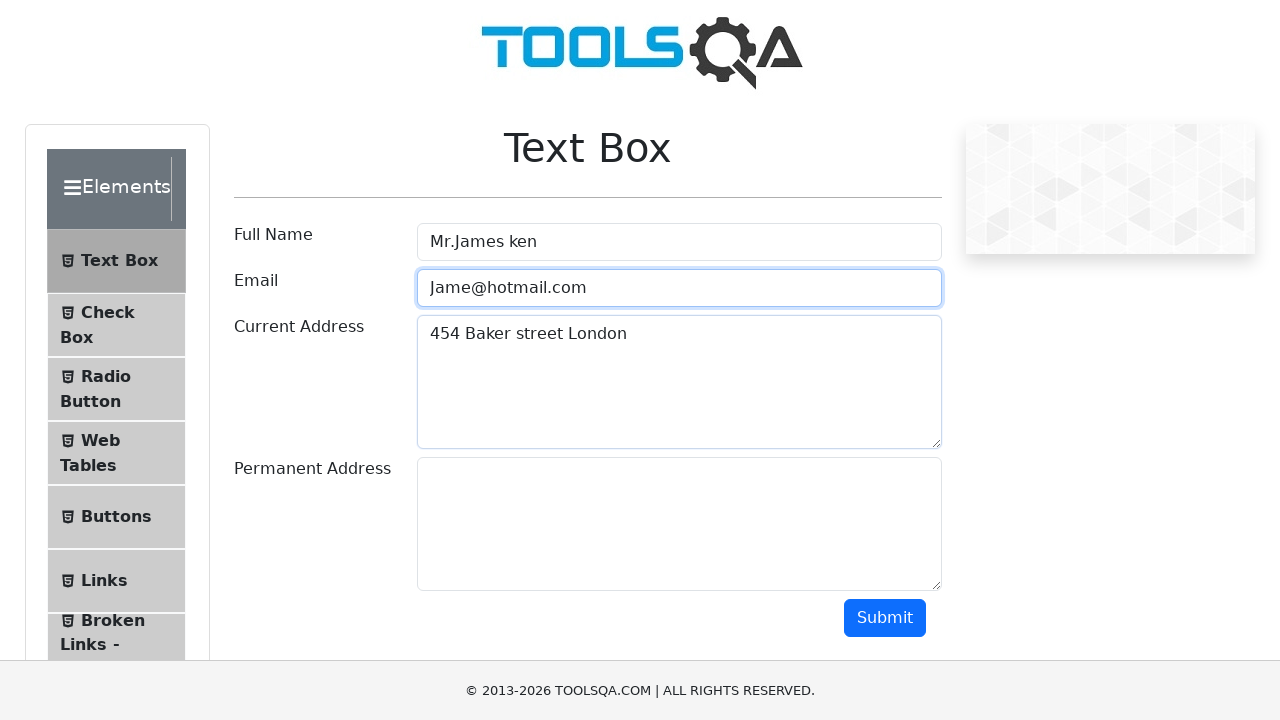

Clicked on Current Address field to focus it at (679, 382) on #currentAddress
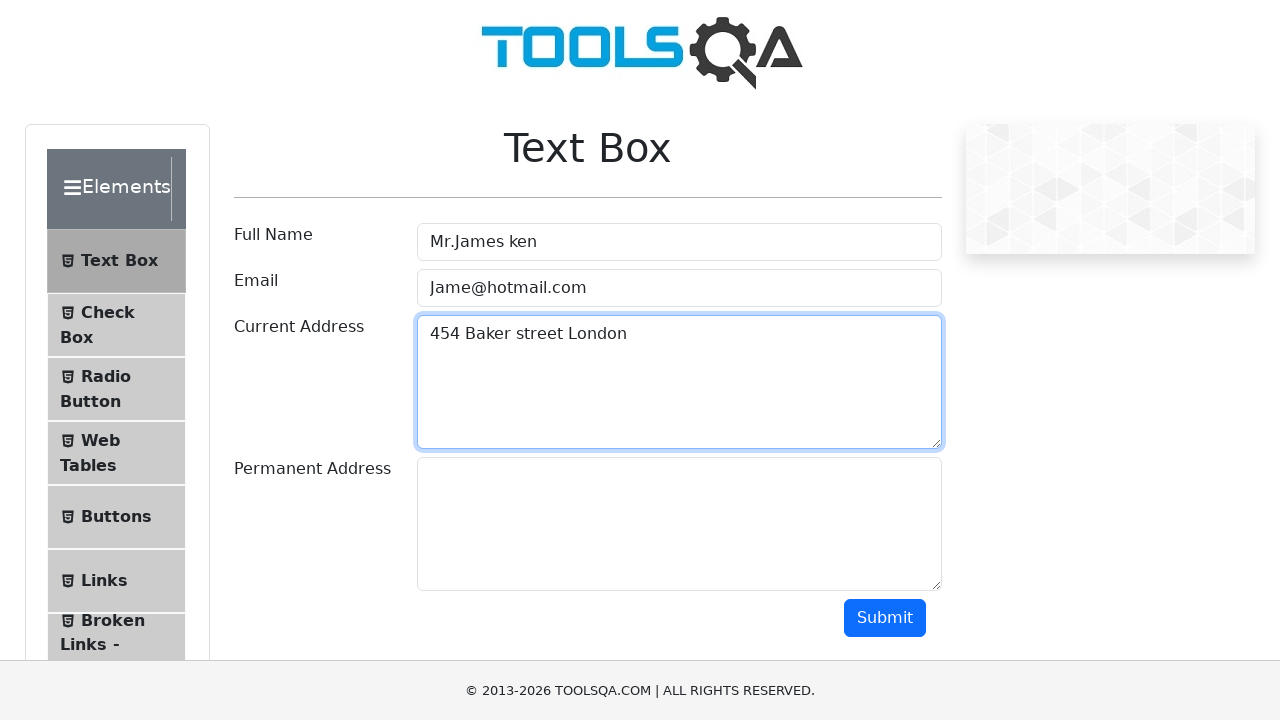

Selected all text in Current Address field using Ctrl+A
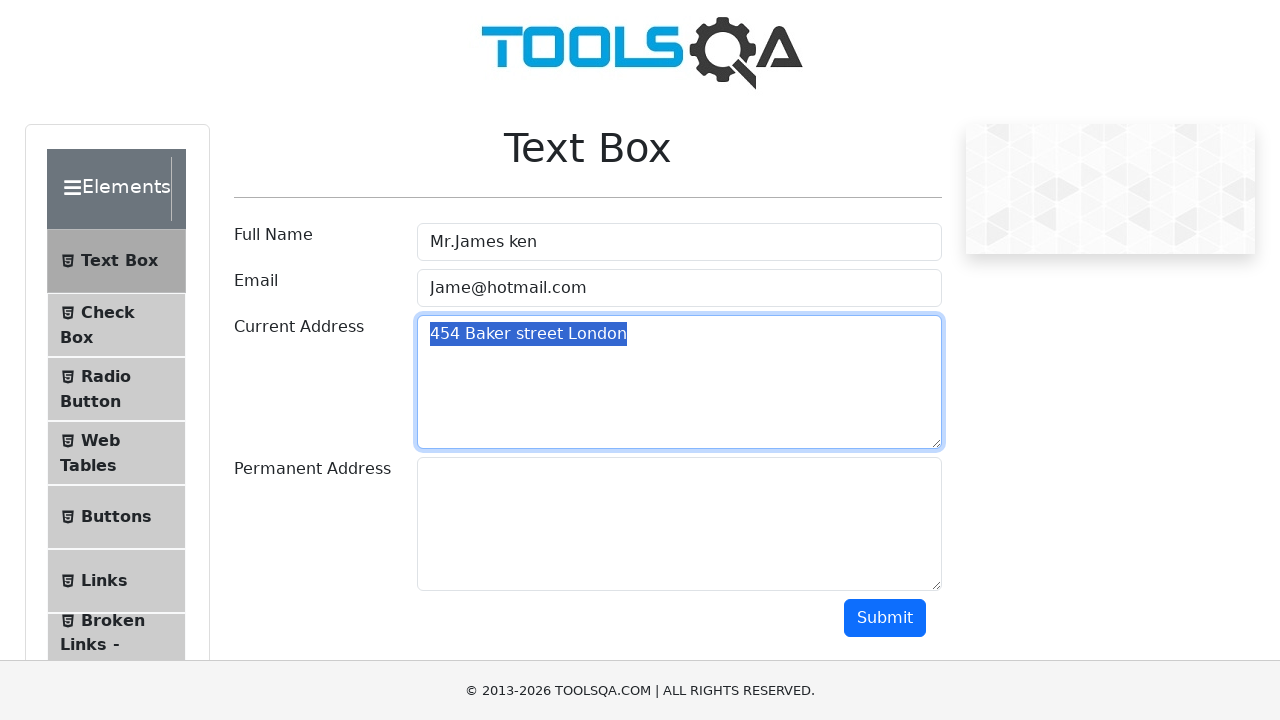

Copied selected address text using Ctrl+C
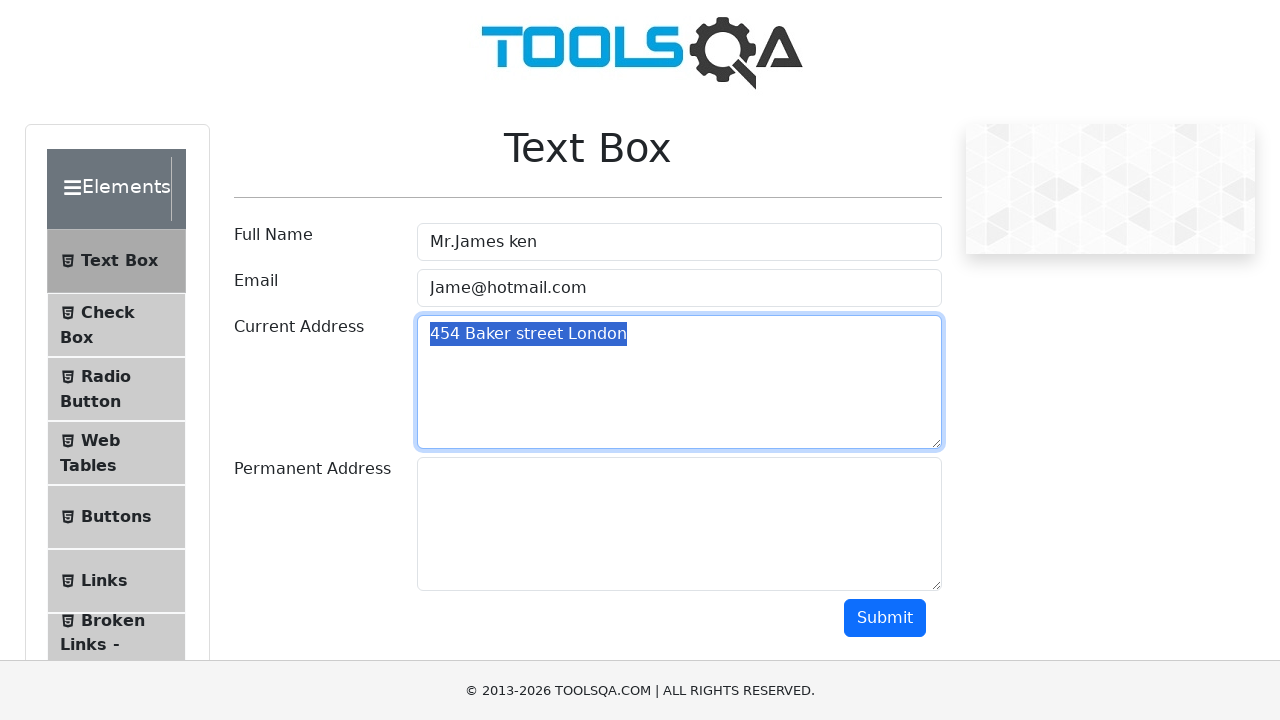

Pressed Tab to move focus to Permanent Address field
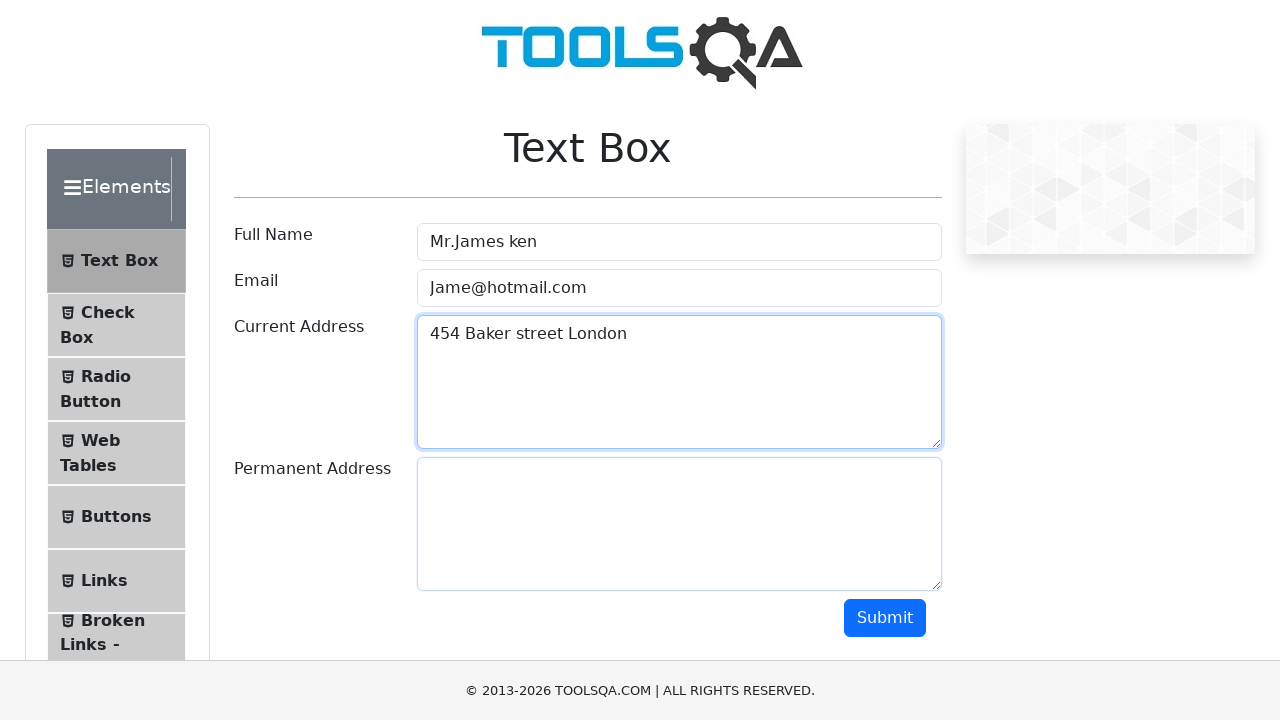

Pasted copied address into Permanent Address field using Ctrl+V
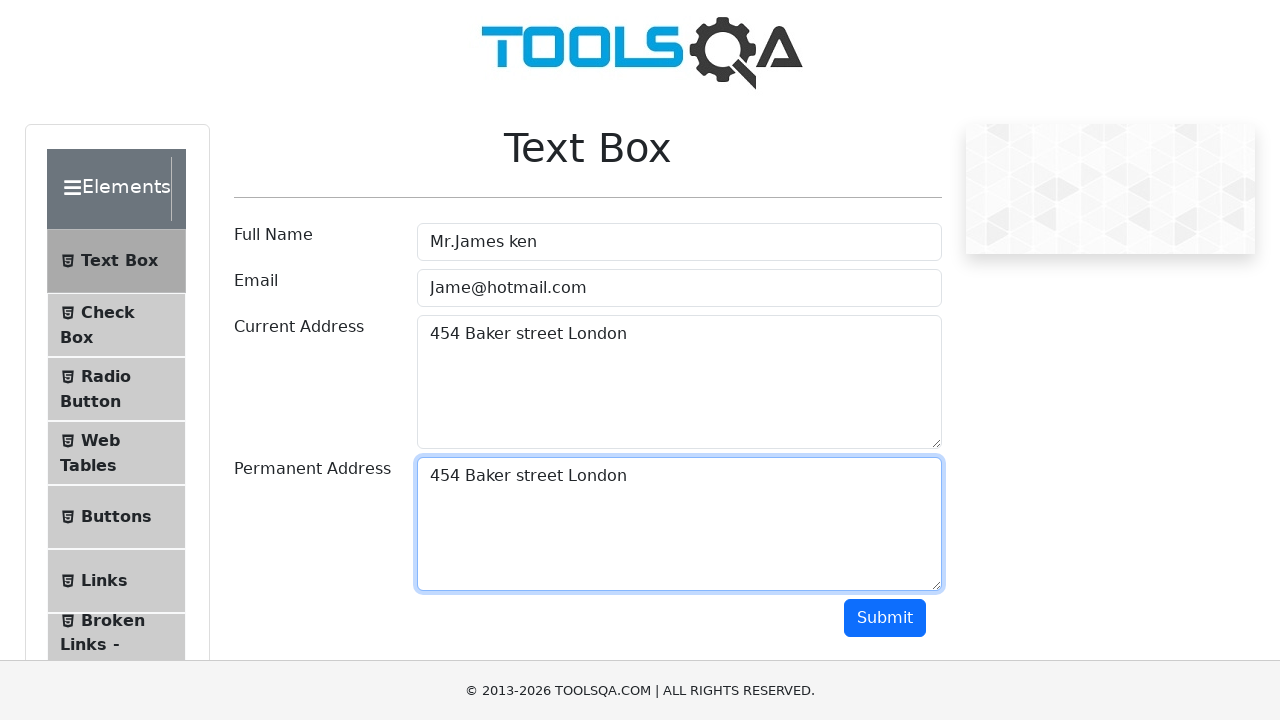

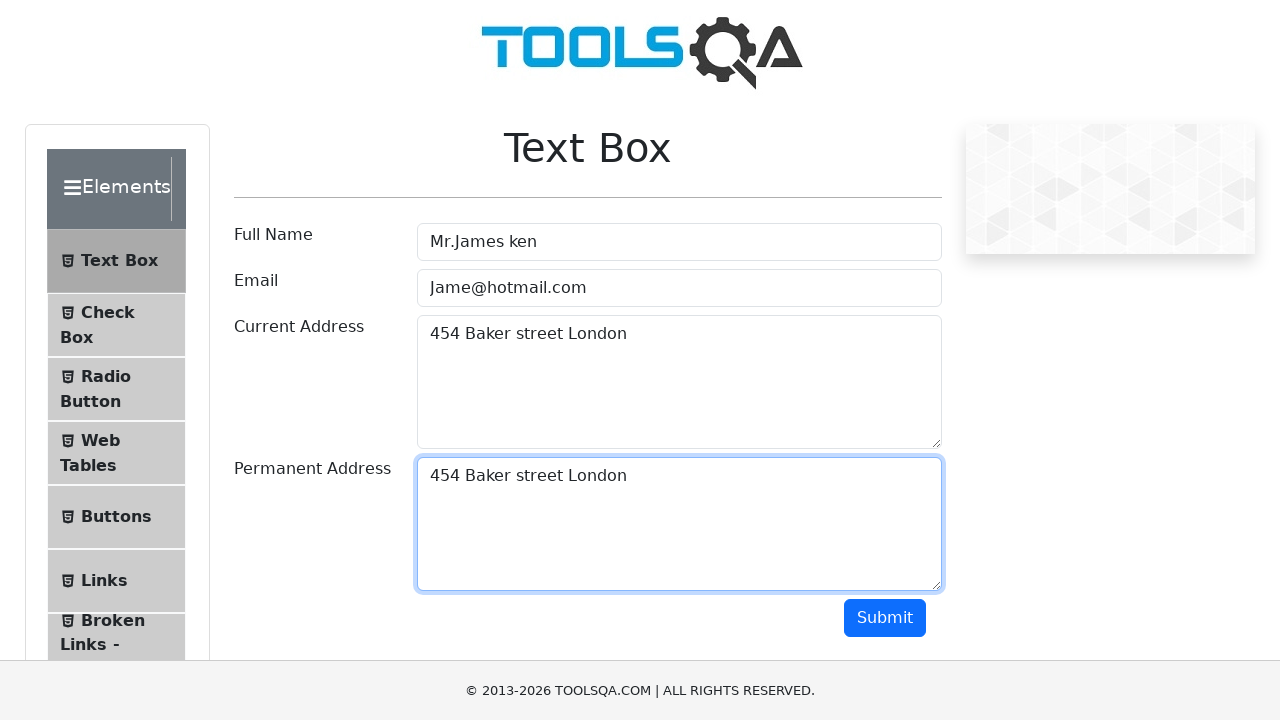